Tests writing a value to a datalist input field

Starting URL: https://www.selenium.dev/selenium/web/web-form.html

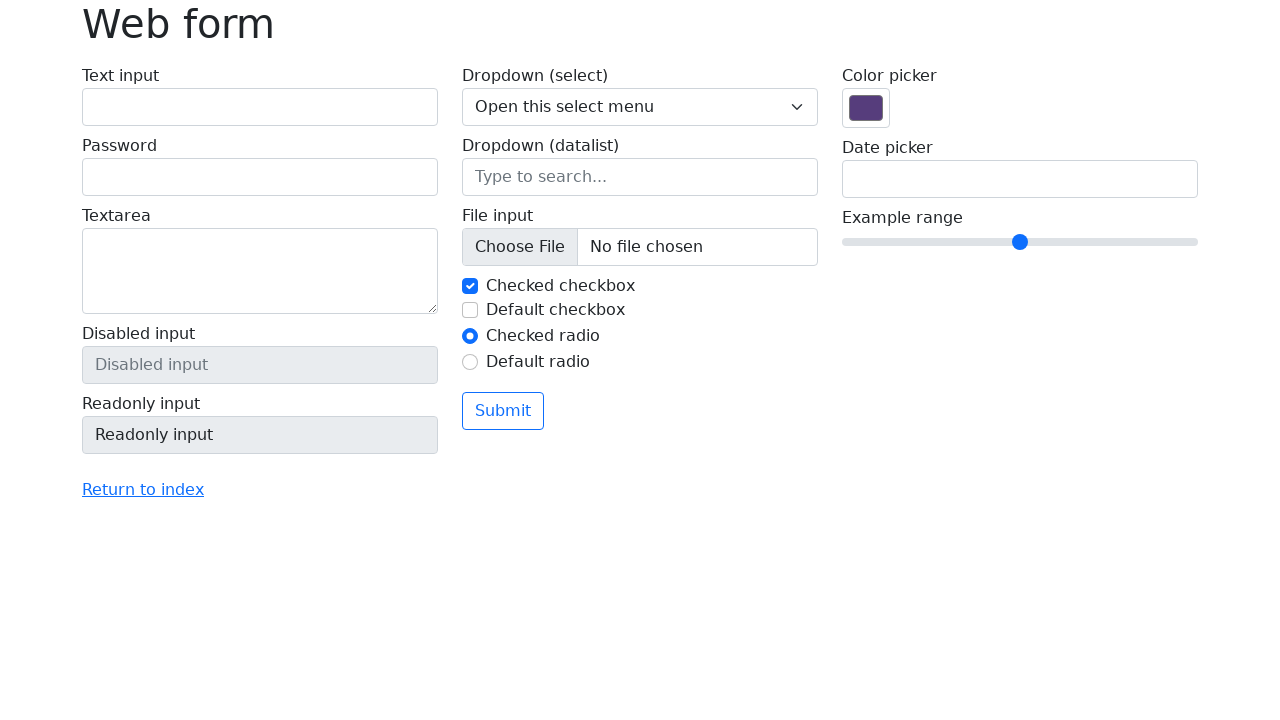

Filled datalist input field with 'San Francisco' on input[name='my-datalist']
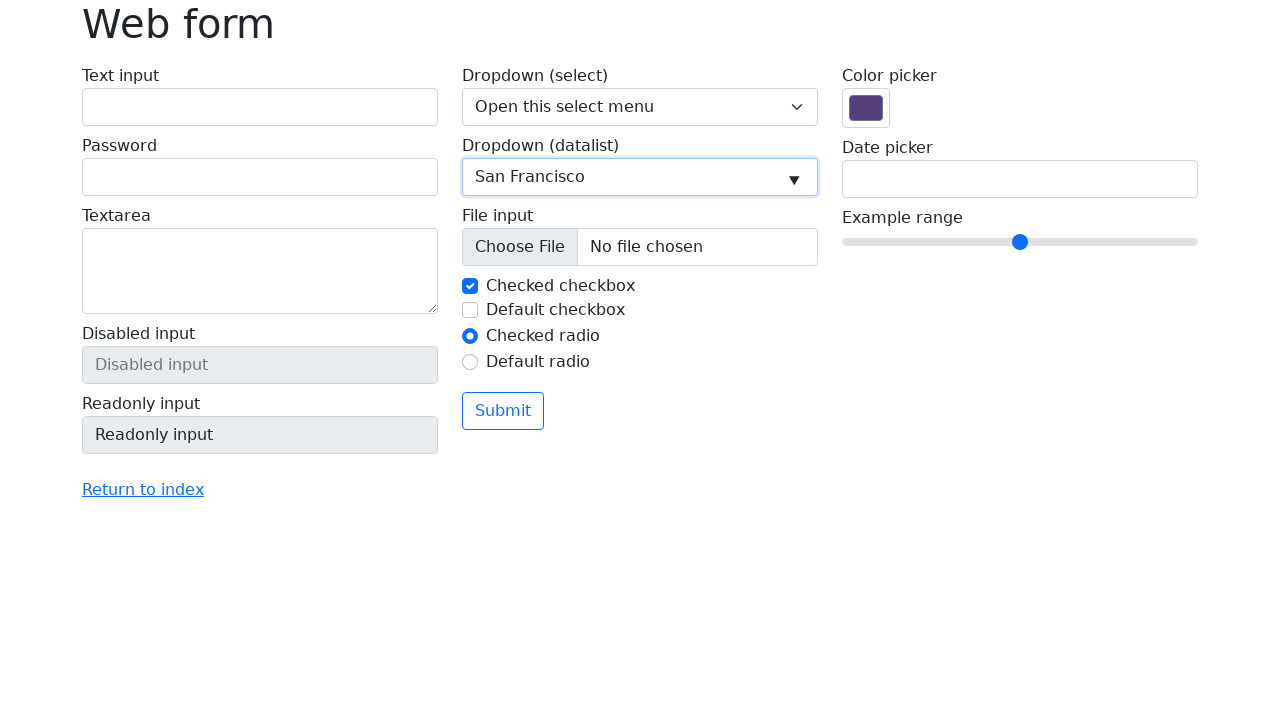

Verified that datalist input contains 'San Francisco'
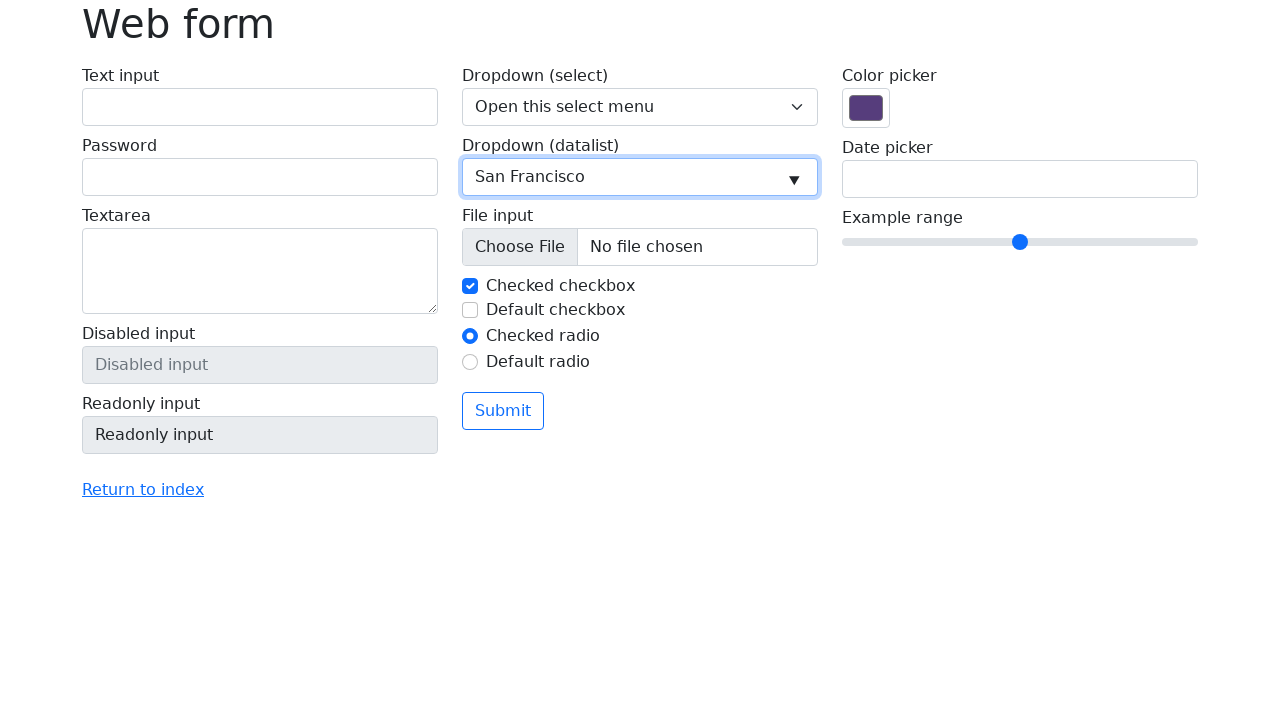

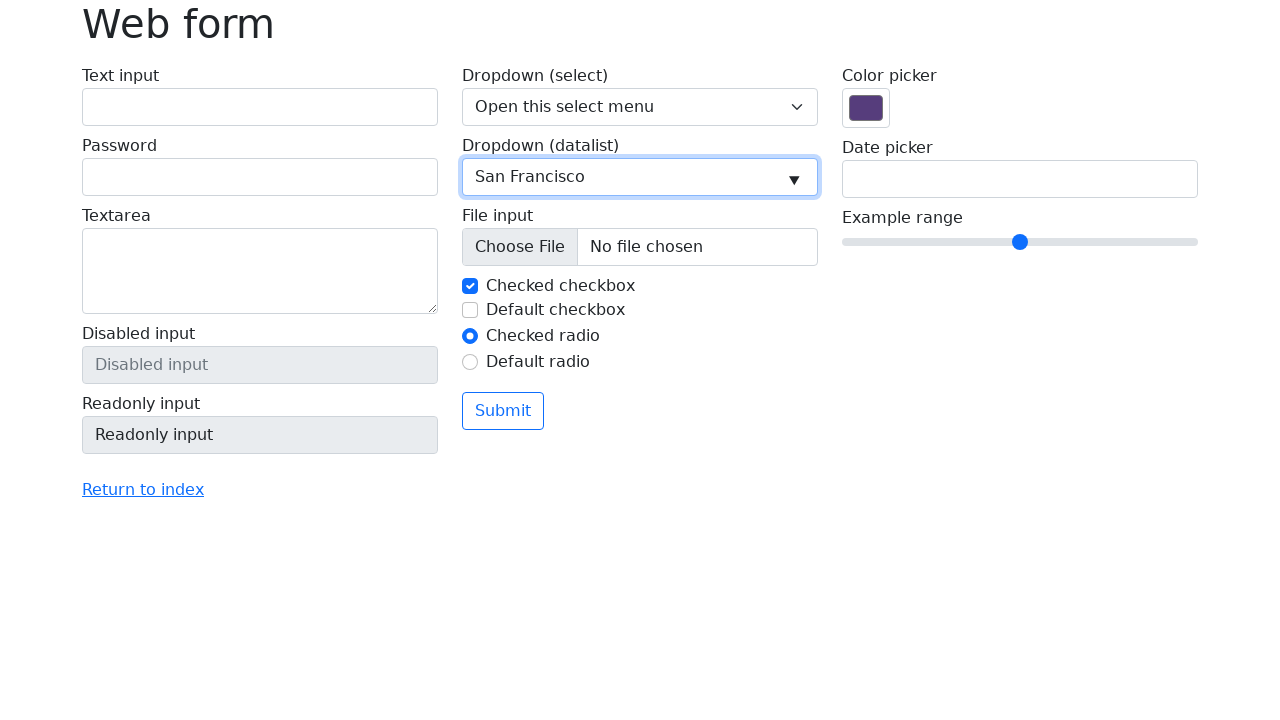